Tests the display status of various form elements including email textbox, radio button, and education textarea, filling them if displayed

Starting URL: https://automationfc.github.io/basic-form/index.html

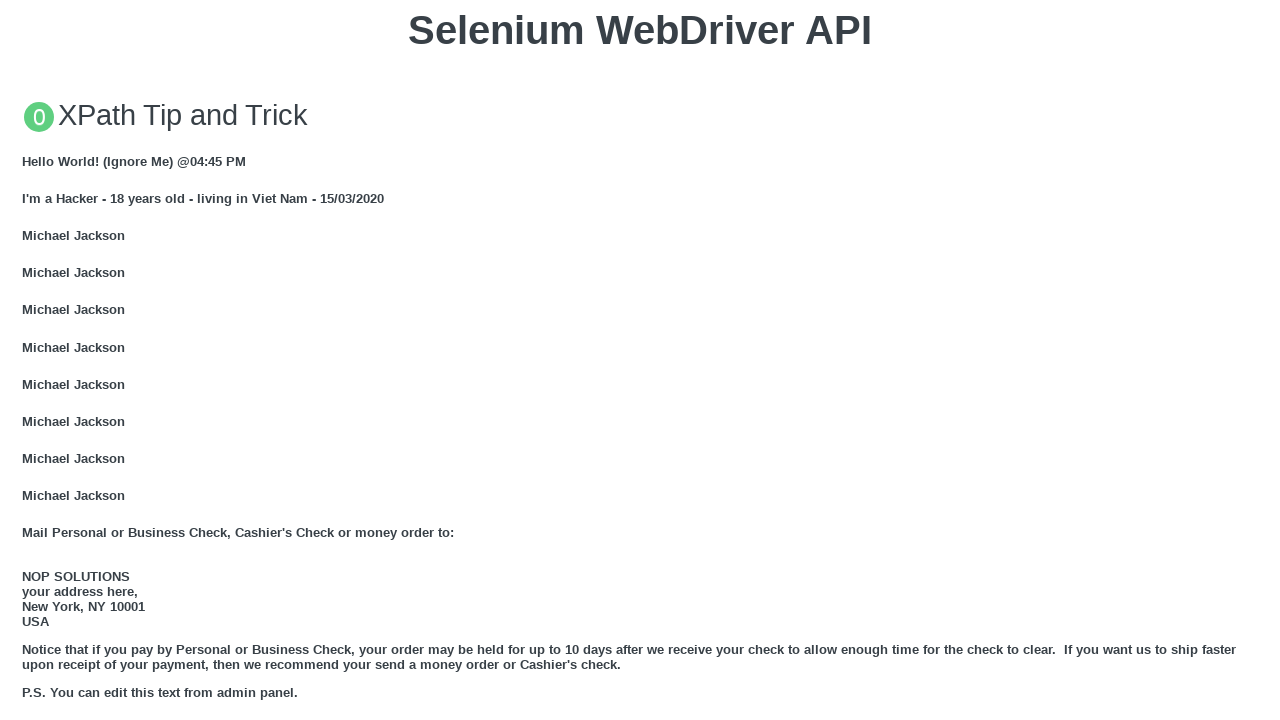

Email textbox is visible
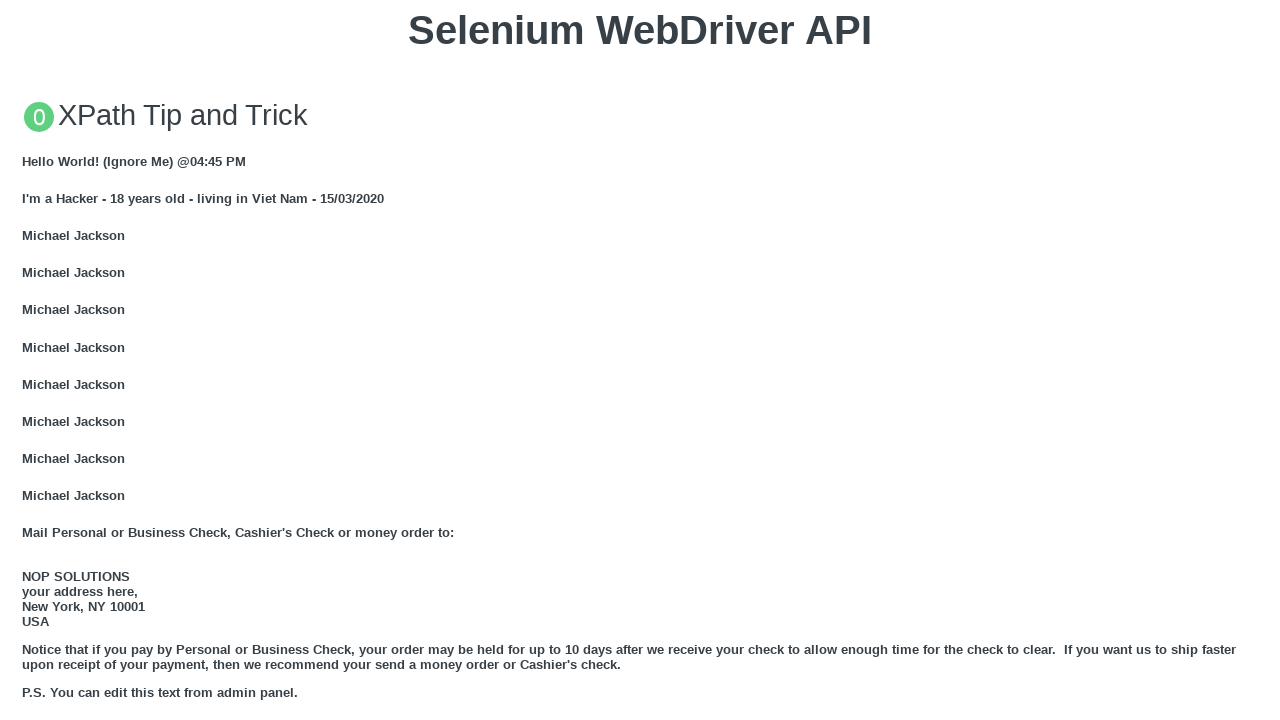

Filled email textbox with 'LinaSmith' on input#mail
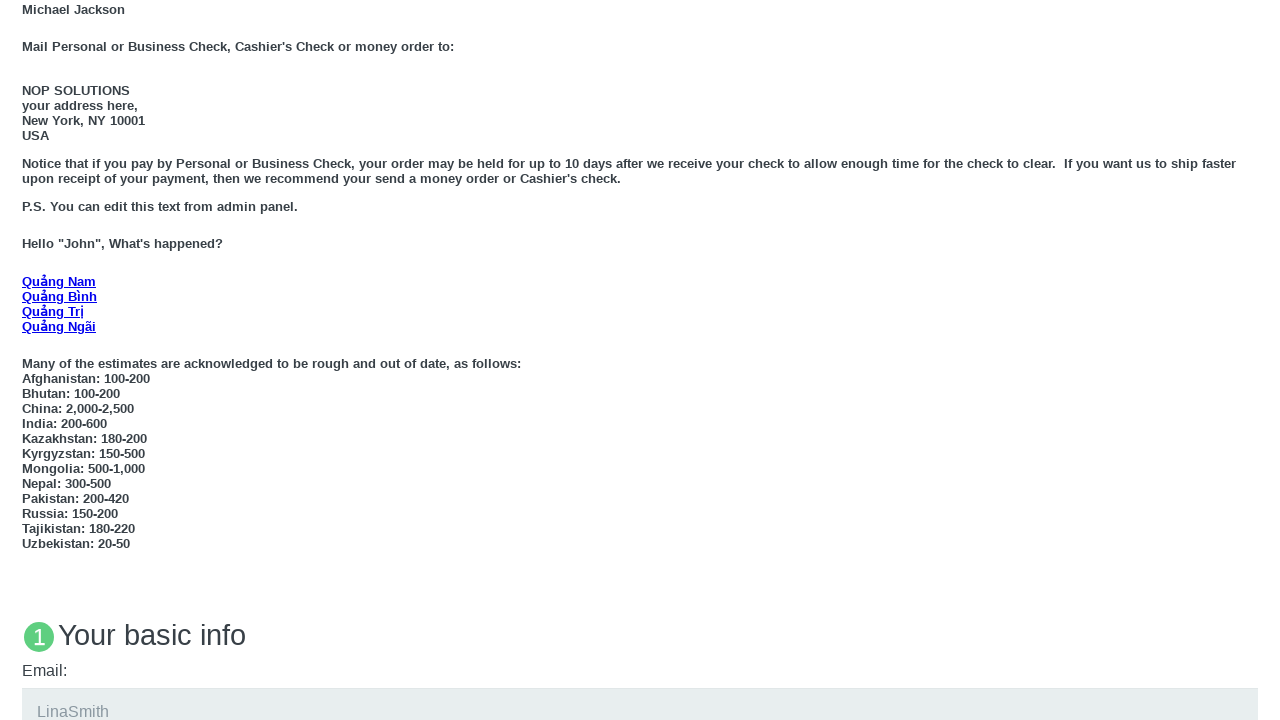

Radio button 'Under 18' is visible
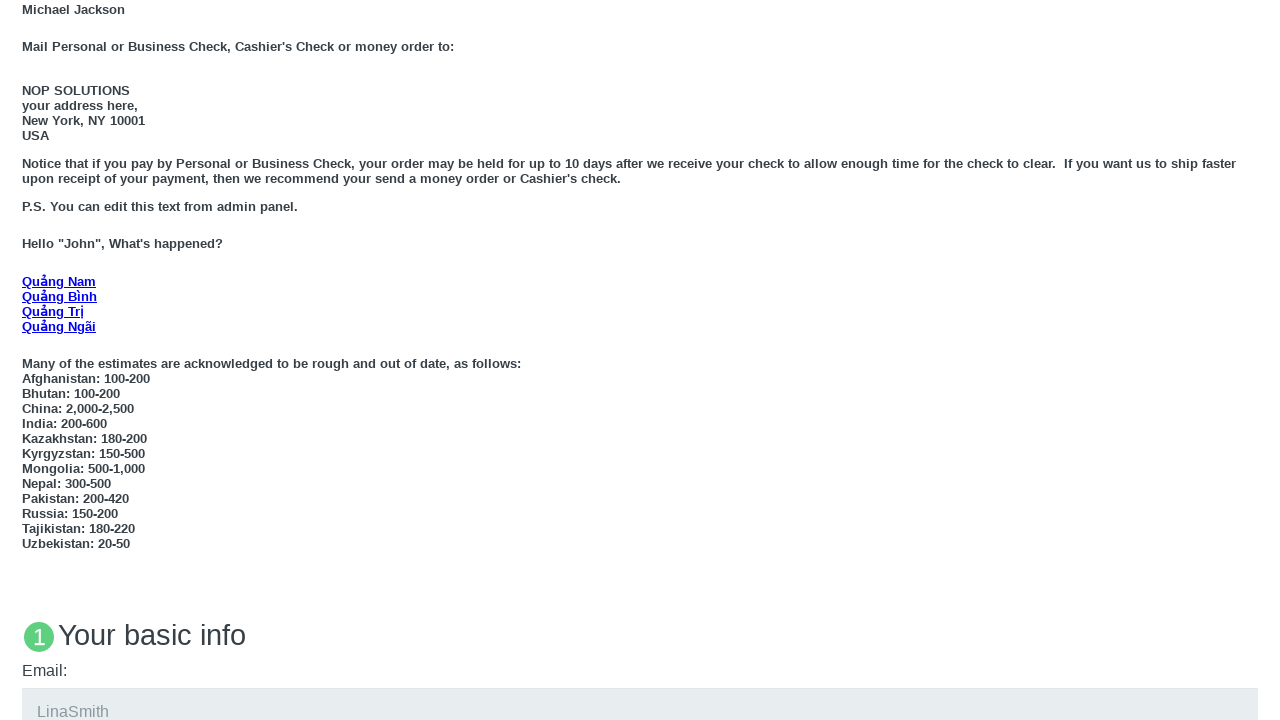

Clicked radio button 'Under 18' at (28, 360) on input#under_18
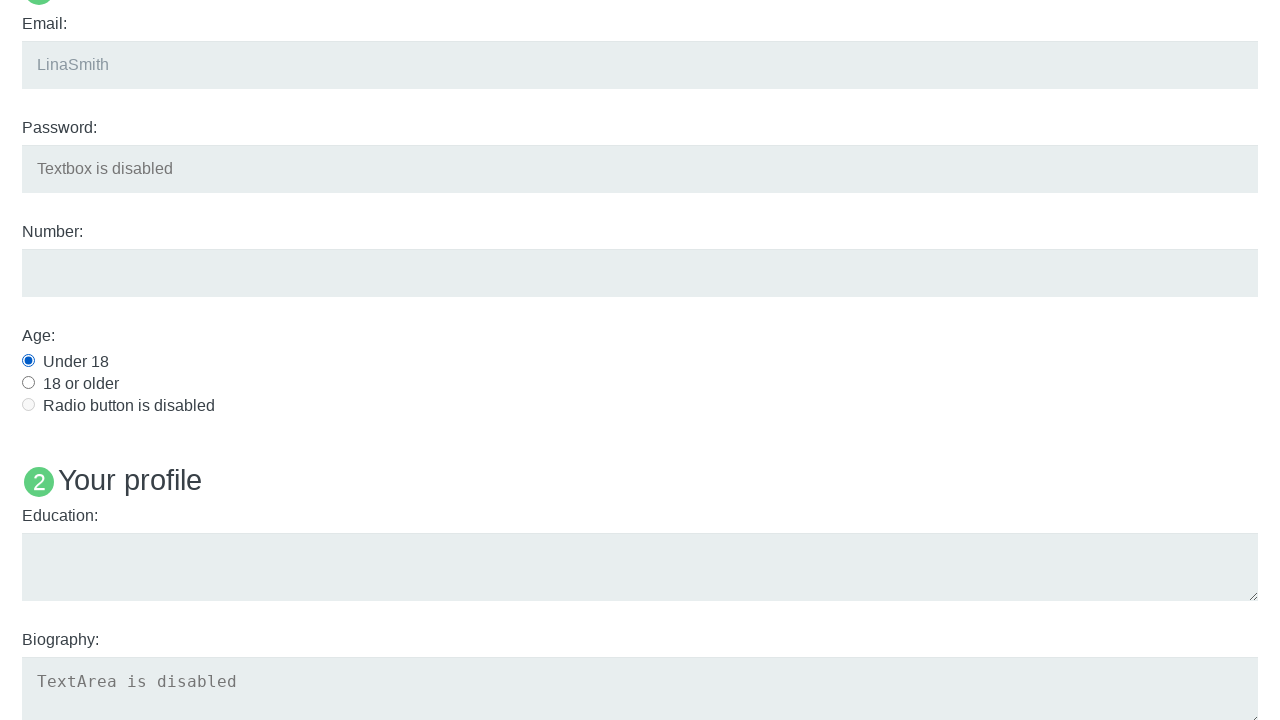

Education textarea is visible
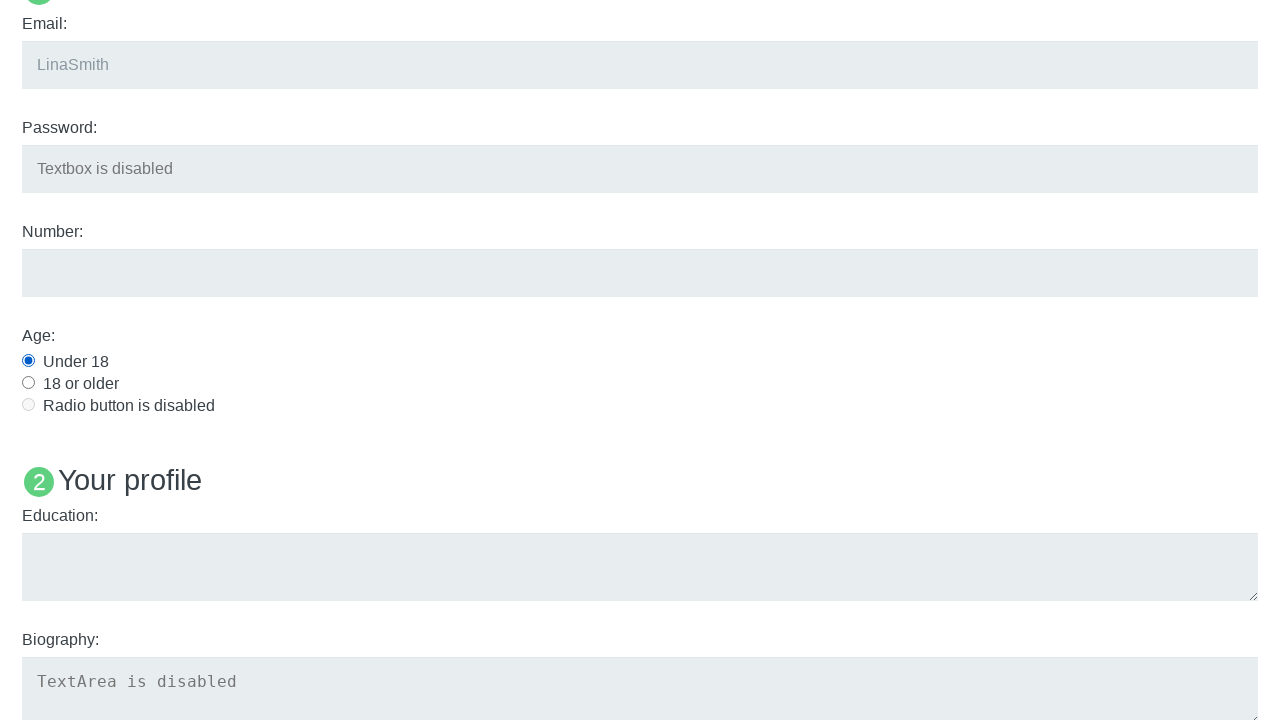

Filled education textarea with 'LinaSmith' on textarea#edu
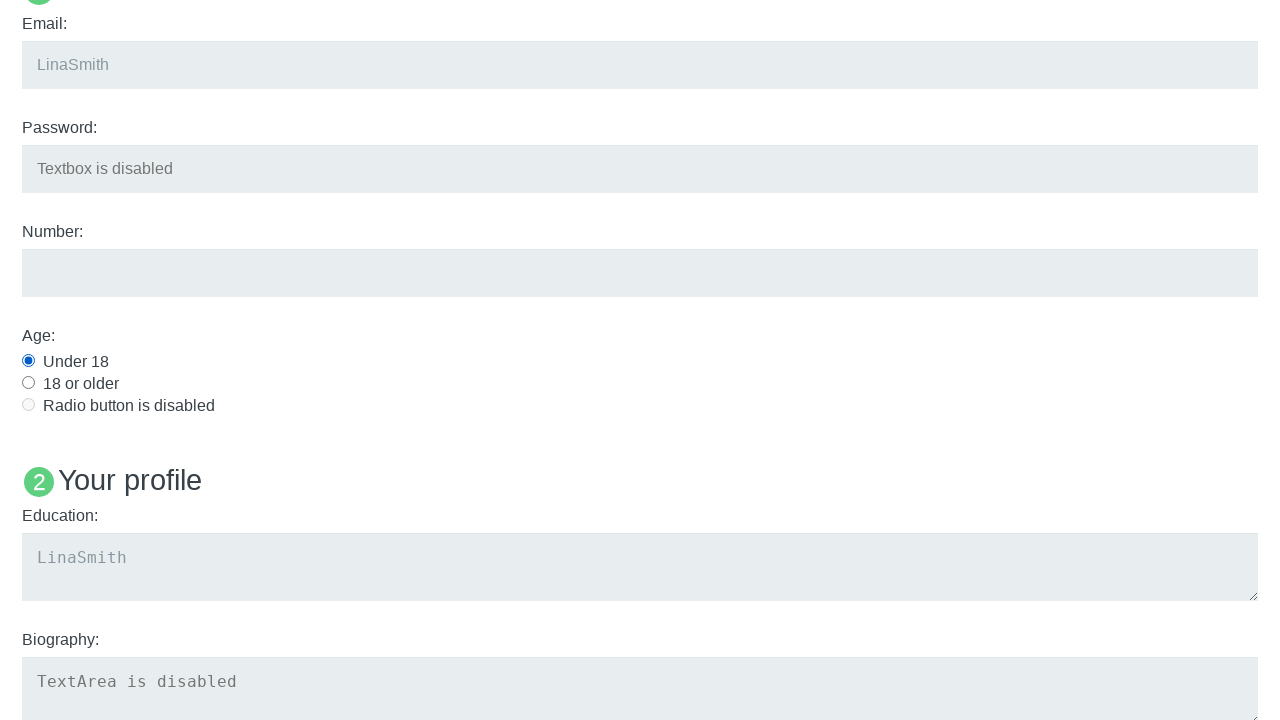

Verified email textbox is visible
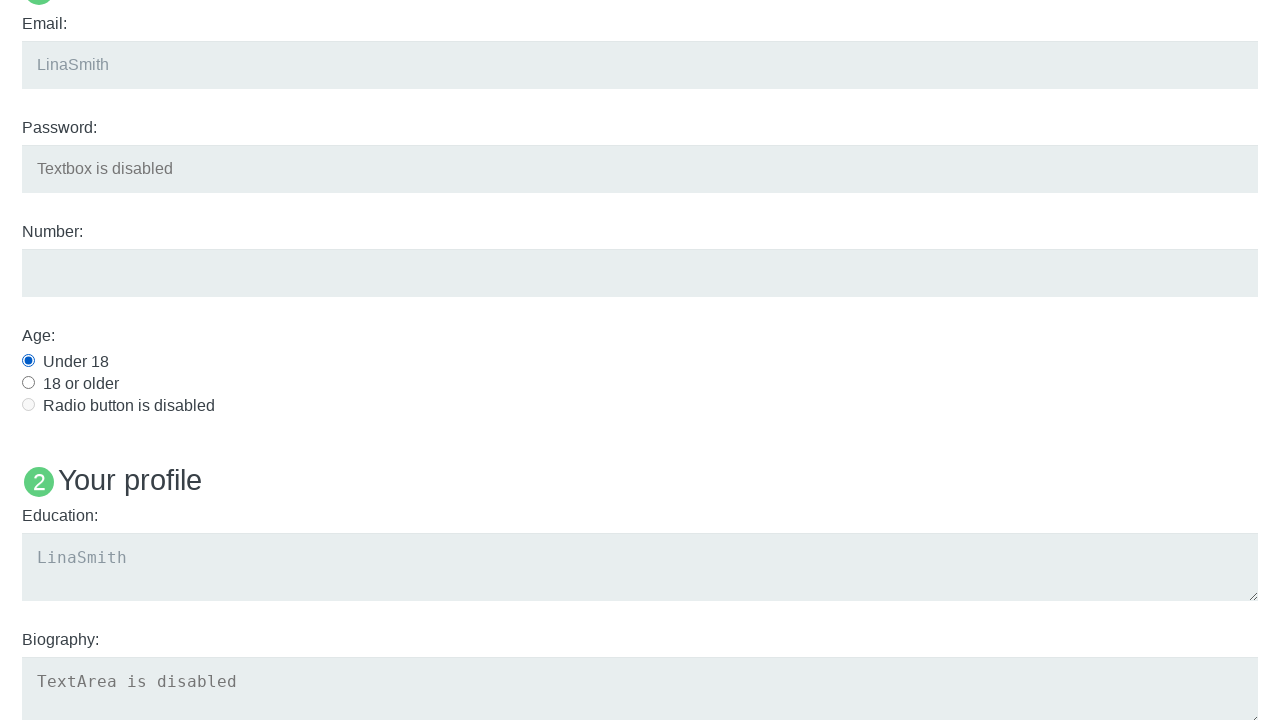

Verified radio button 'Under 18' is visible
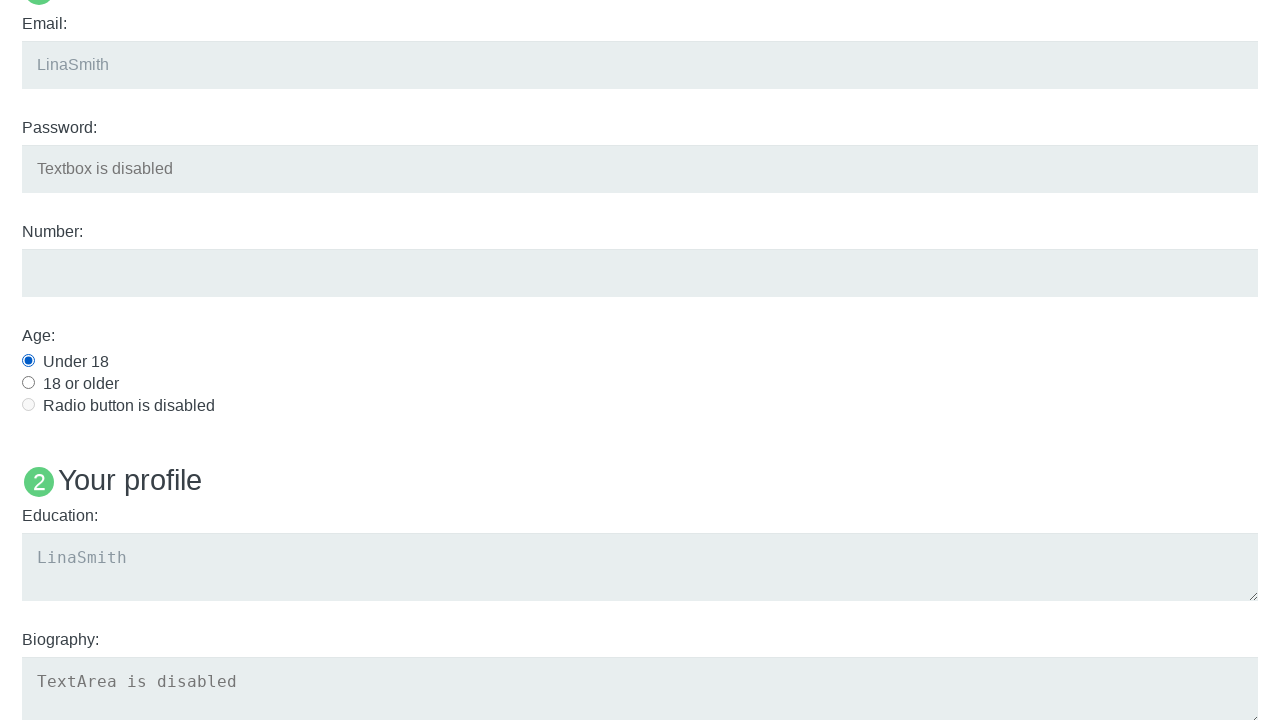

Verified education textarea is visible
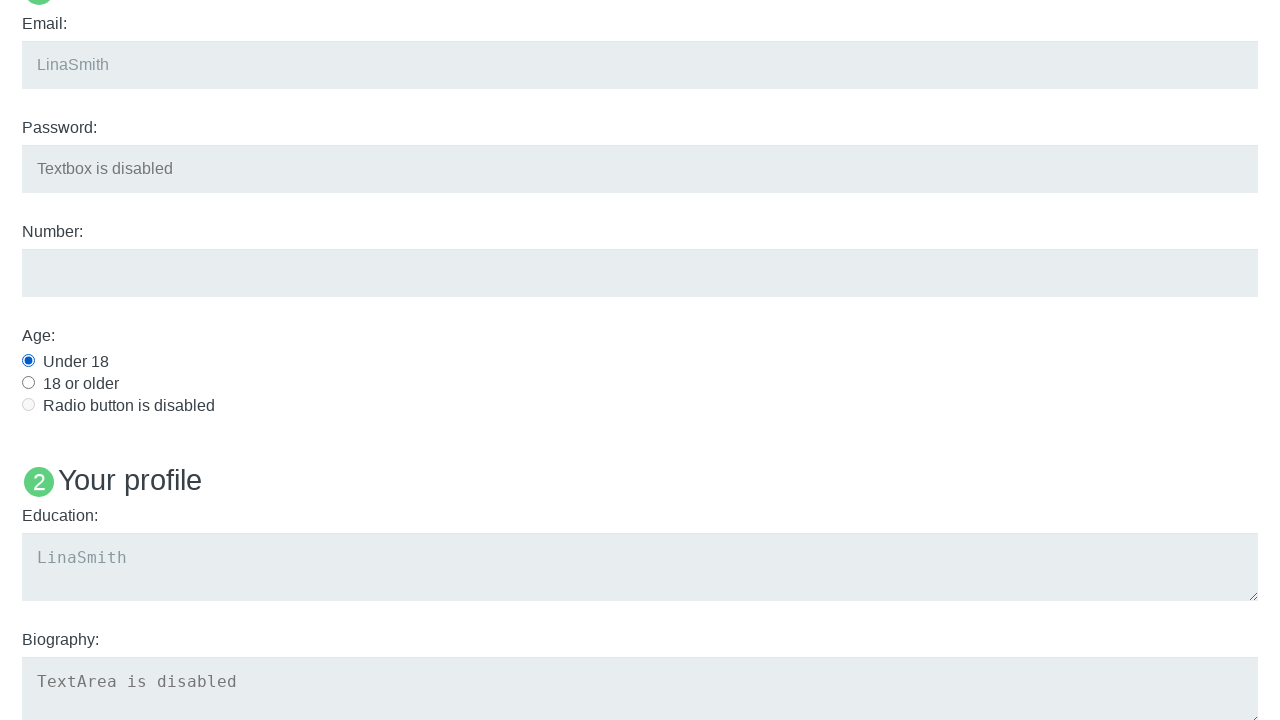

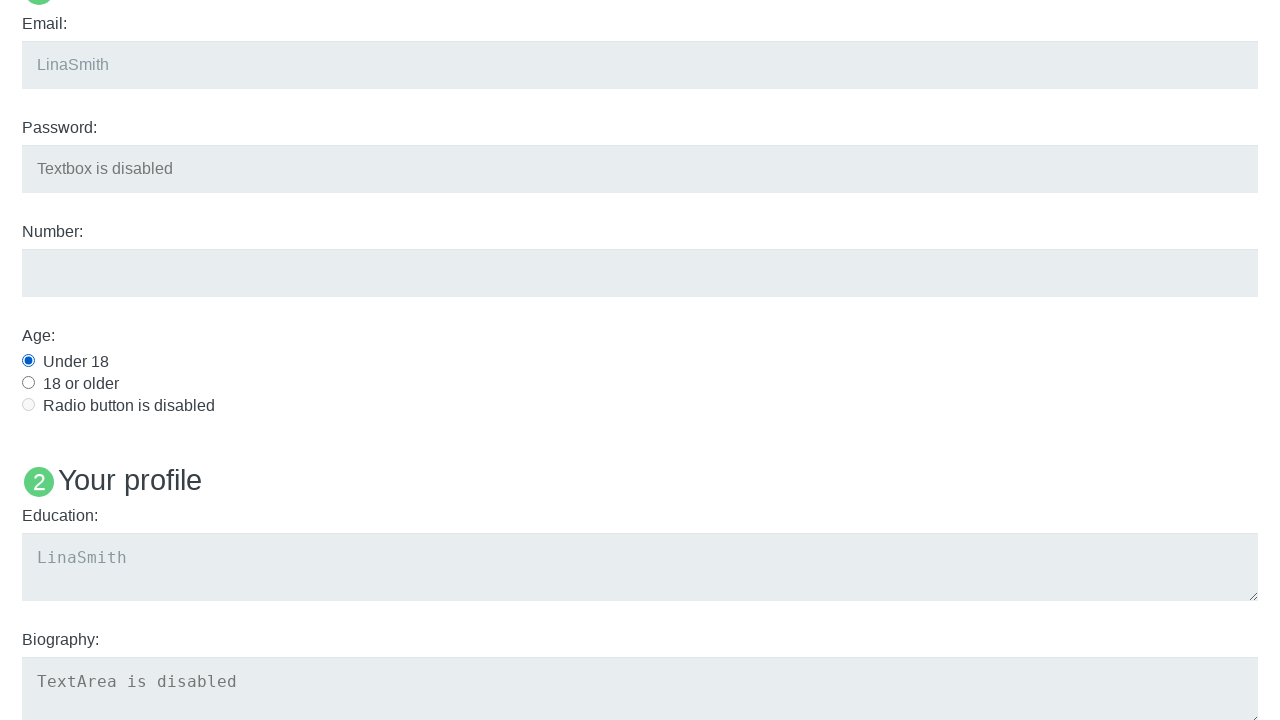